Waits for house price to drop to $100, then books it and solves a mathematical problem to complete the booking

Starting URL: http://suninjuly.github.io/explicit_wait2.html

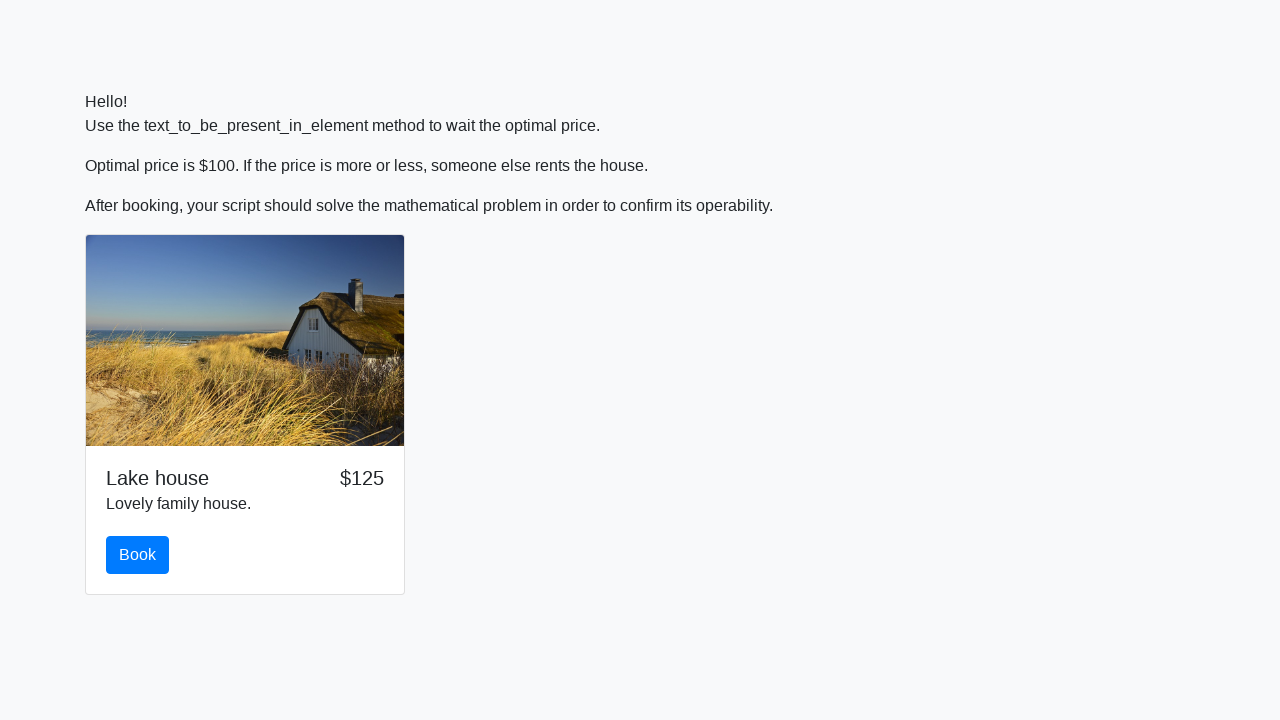

Waited for house price to drop to $100
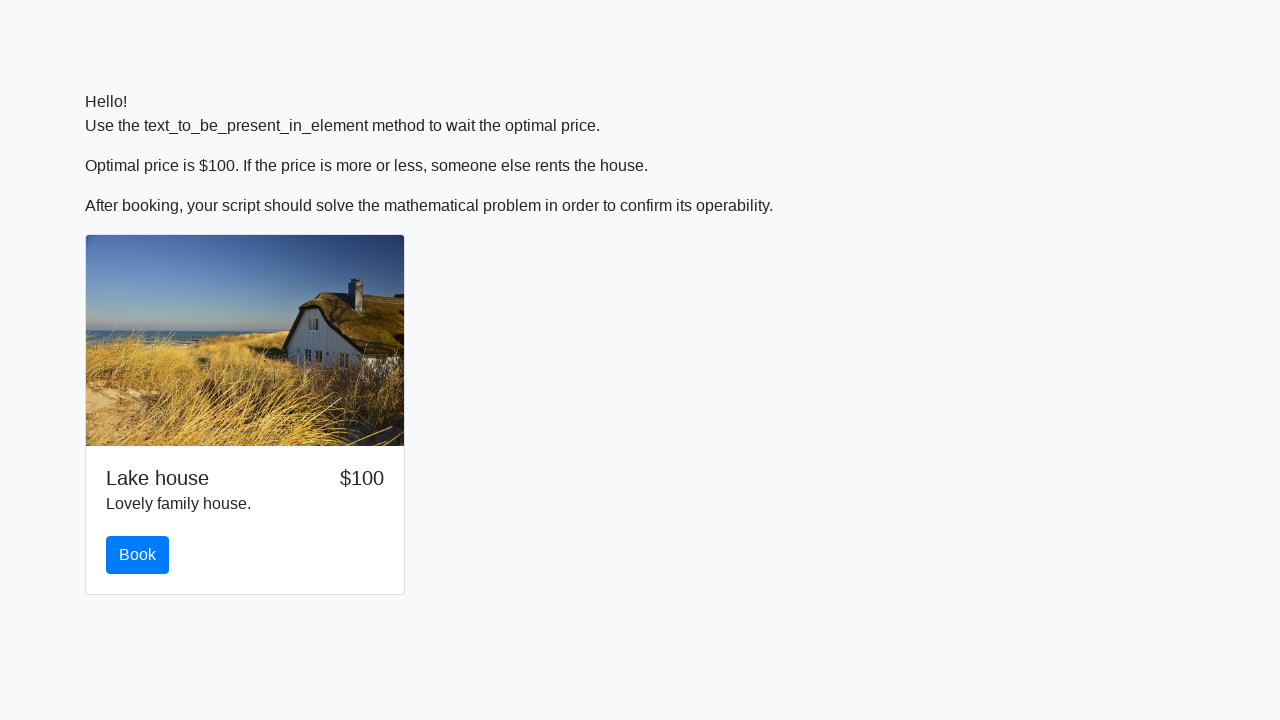

Clicked the Book button at (138, 555) on #book
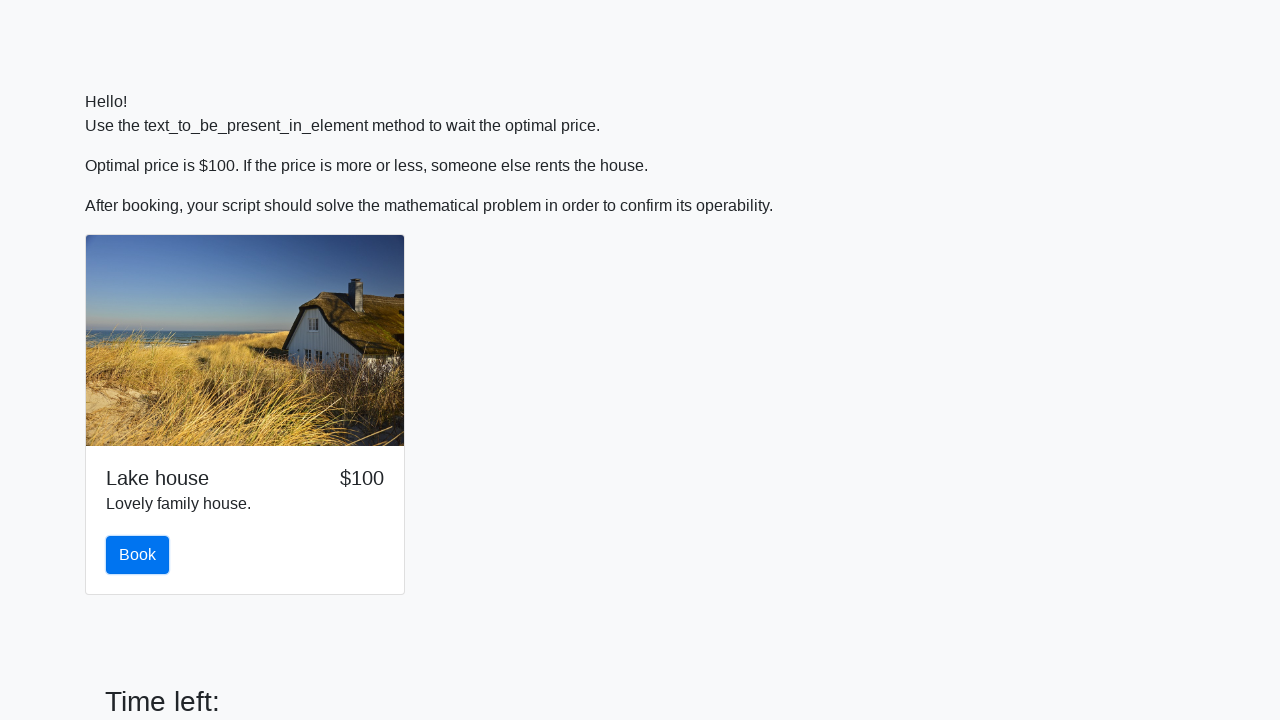

Scrolled down to reveal the math problem
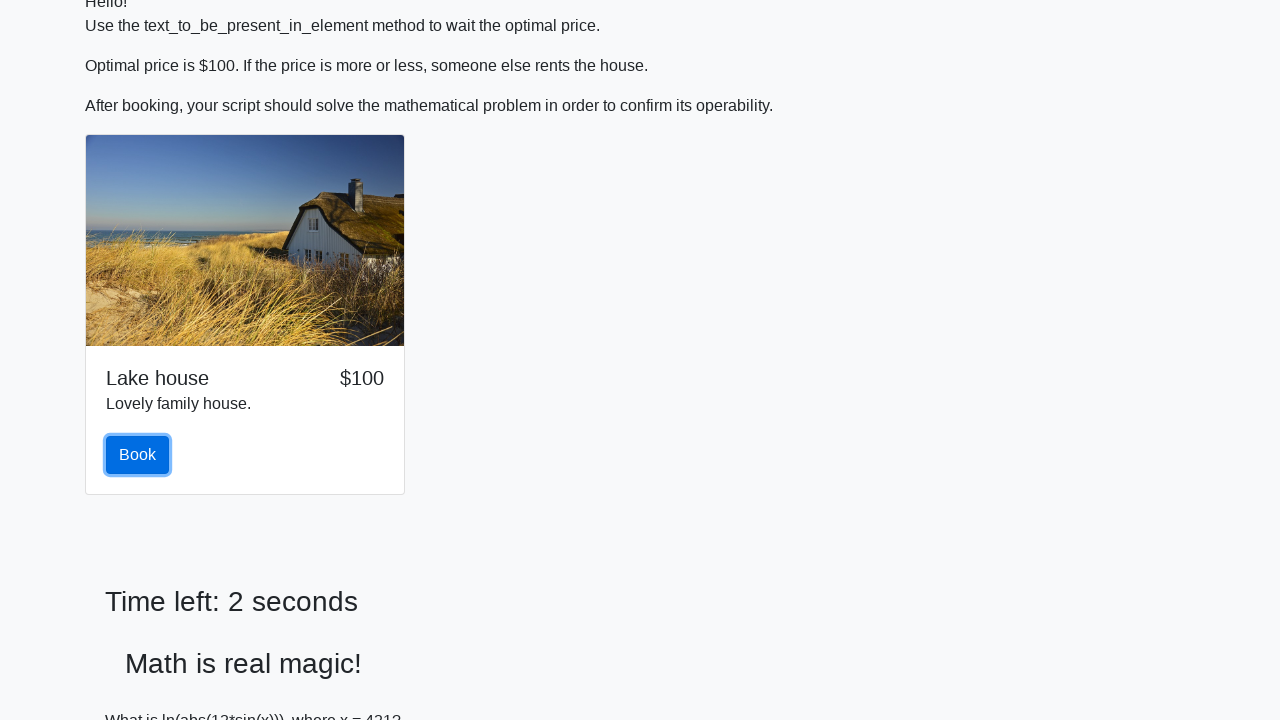

Retrieved input value for calculation: 421
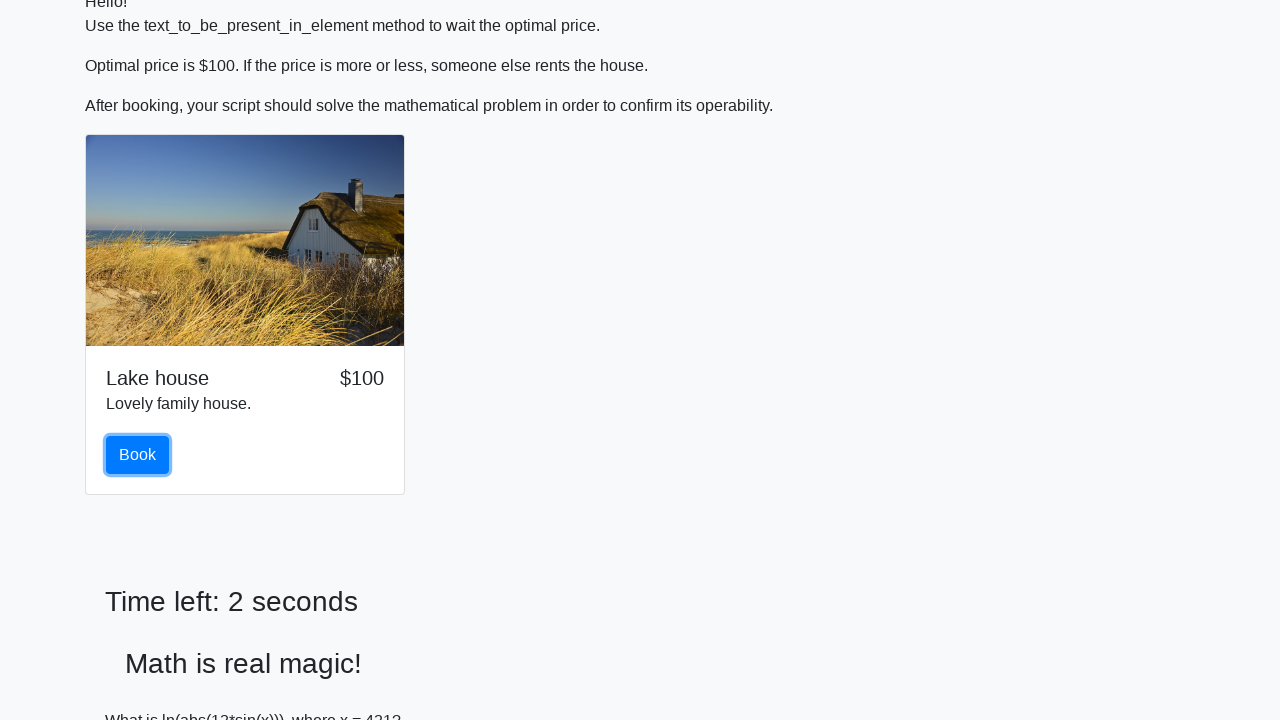

Calculated and filled answer: -1.1426411294508674 on #answer
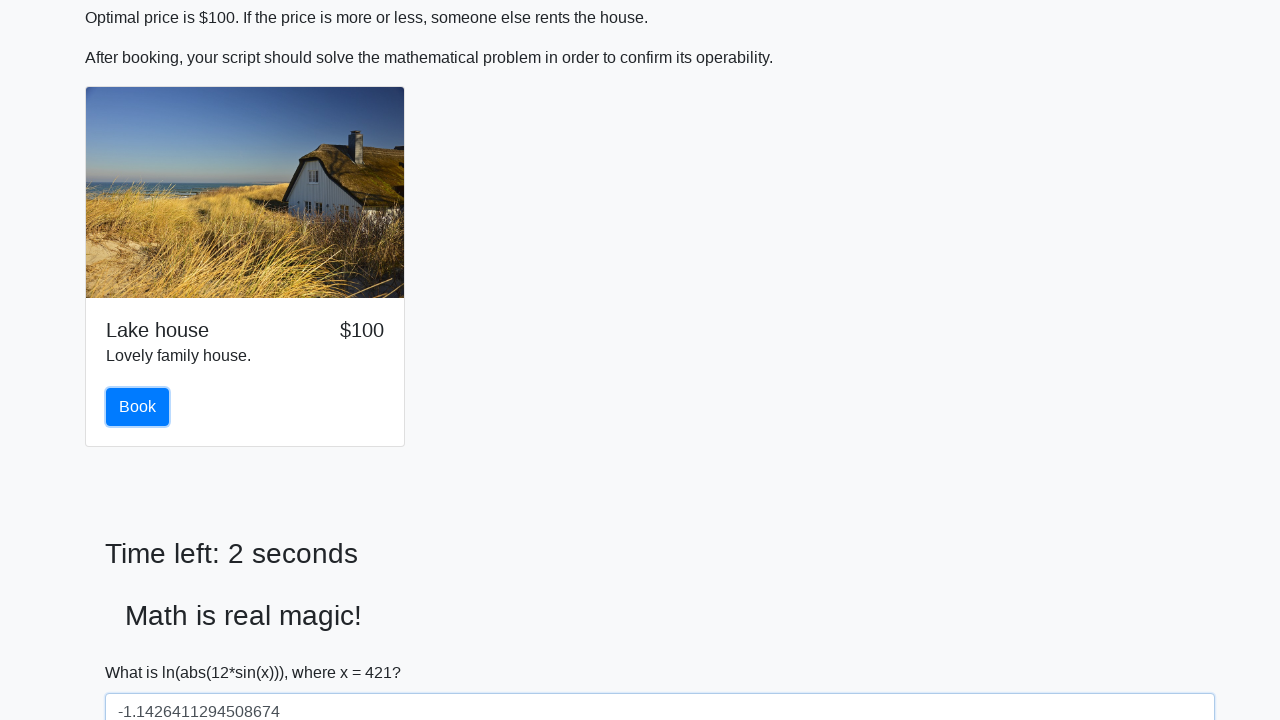

Clicked the solve button to submit the answer at (143, 651) on #solve
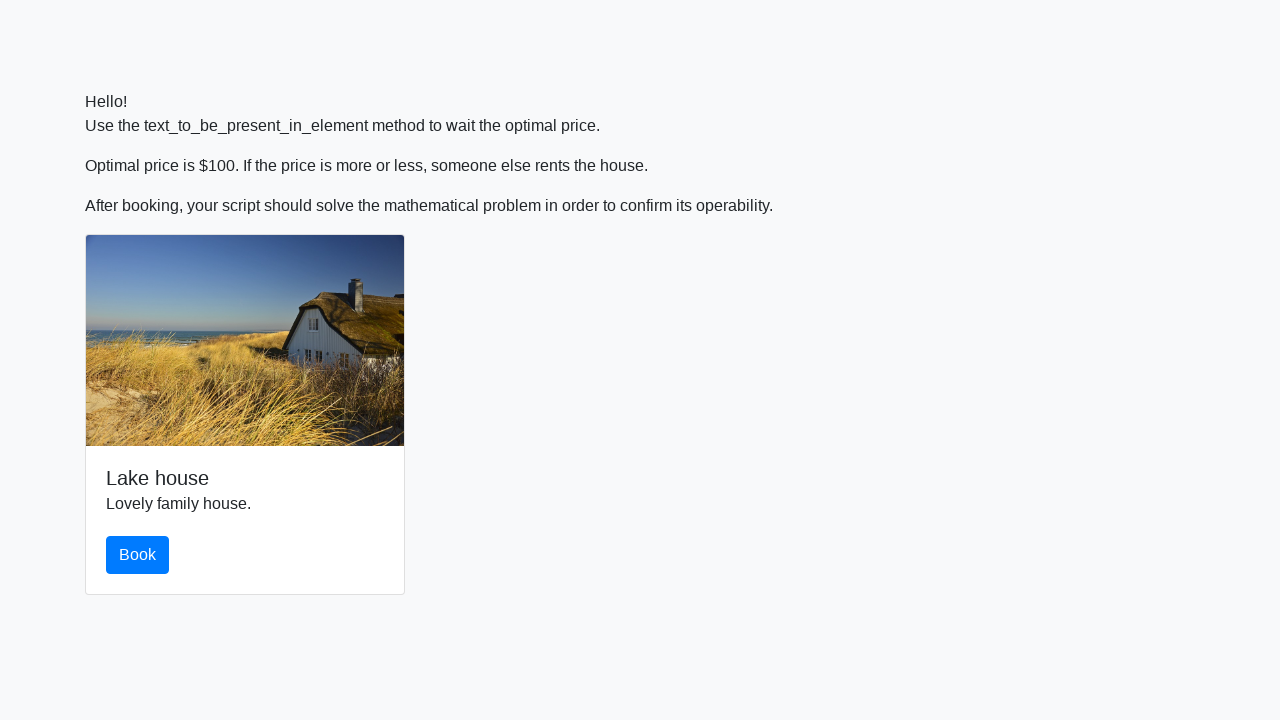

Accepted the dialog alert with the booking confirmation
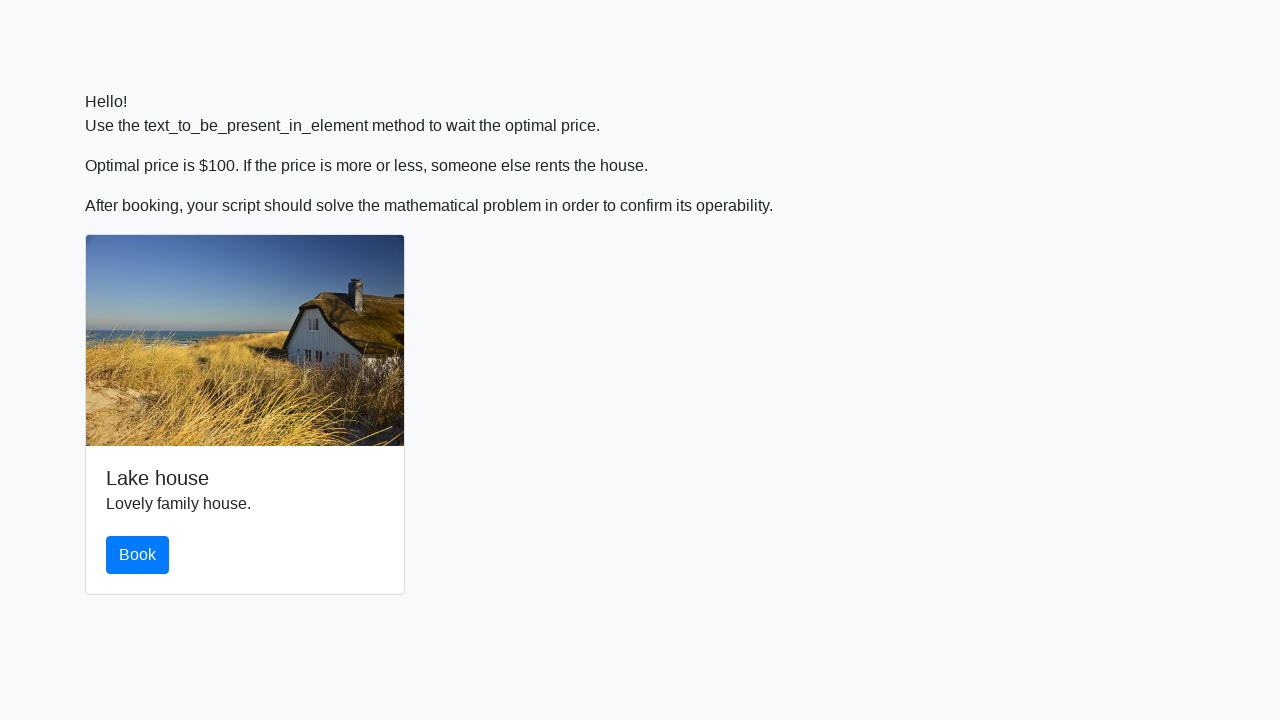

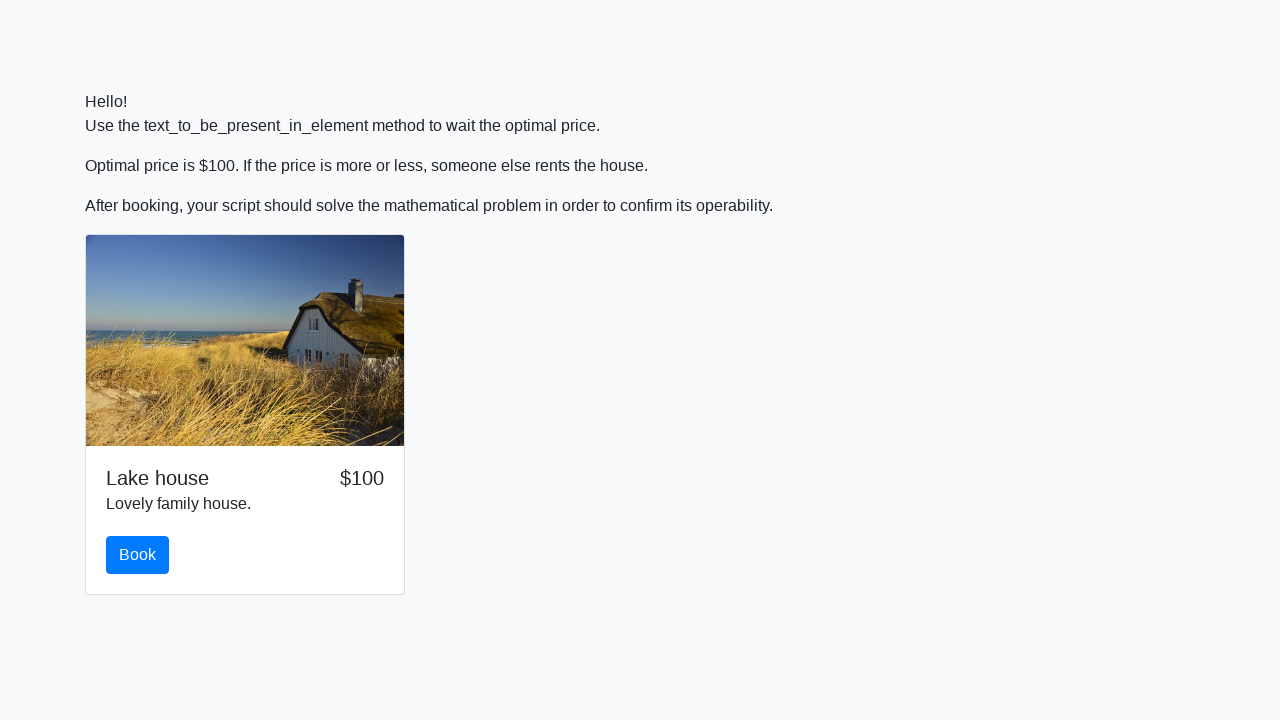